Tests opening a new window with a message by clicking the "New Window Message" button and verifying the window's URL and title

Starting URL: https://www.tutorialspoint.com/selenium/practice/browser-windows.php

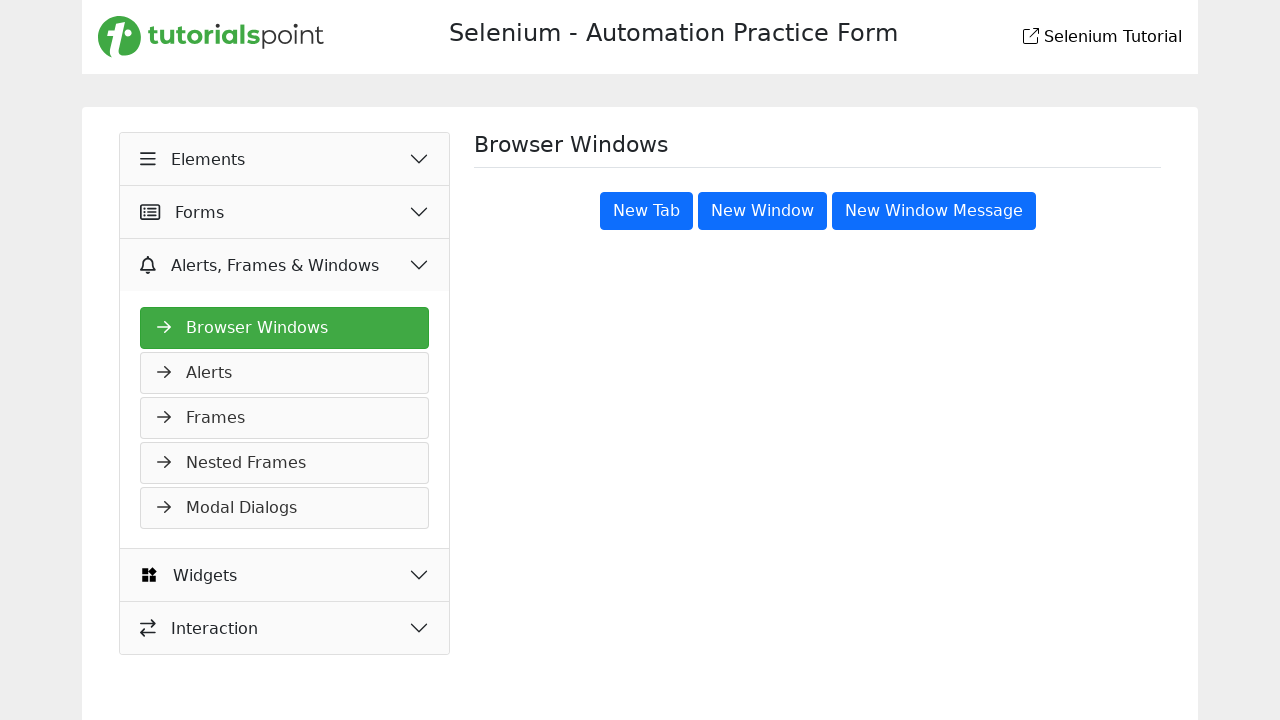

Clicked 'New Window Message' button to open new window at (934, 211) on xpath=//button[normalize-space()='New Window Message']
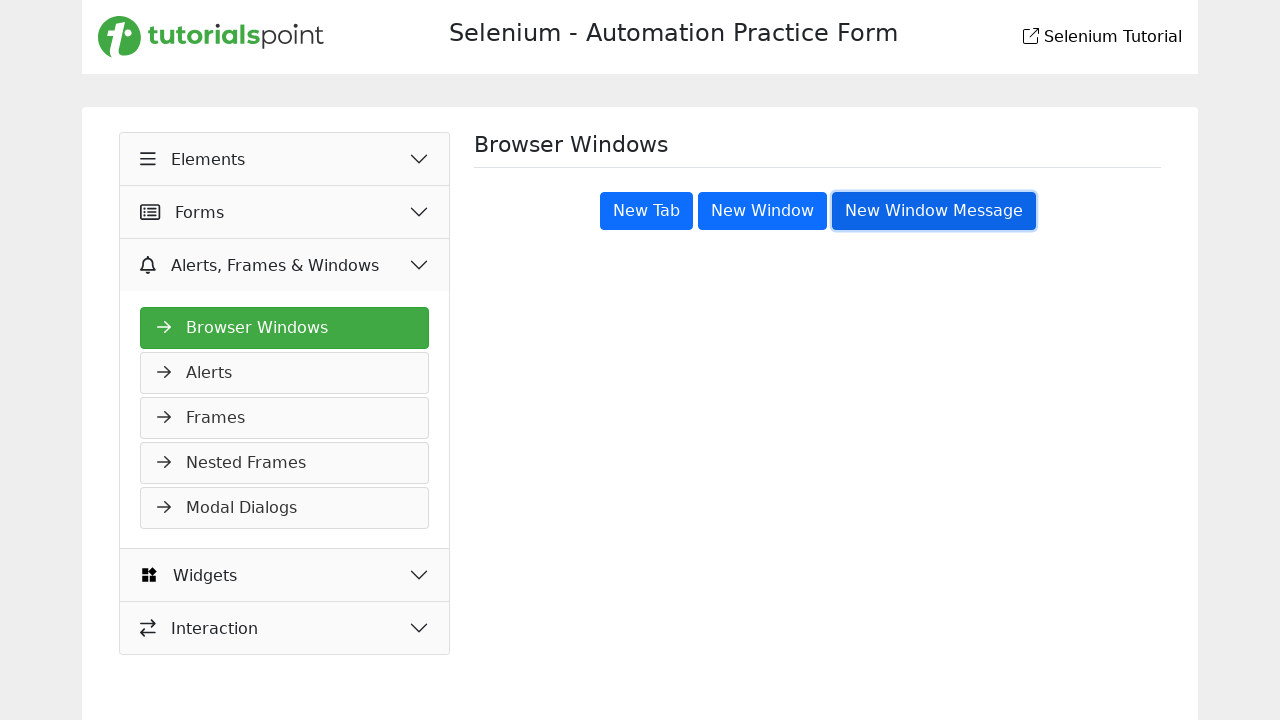

New window page object obtained
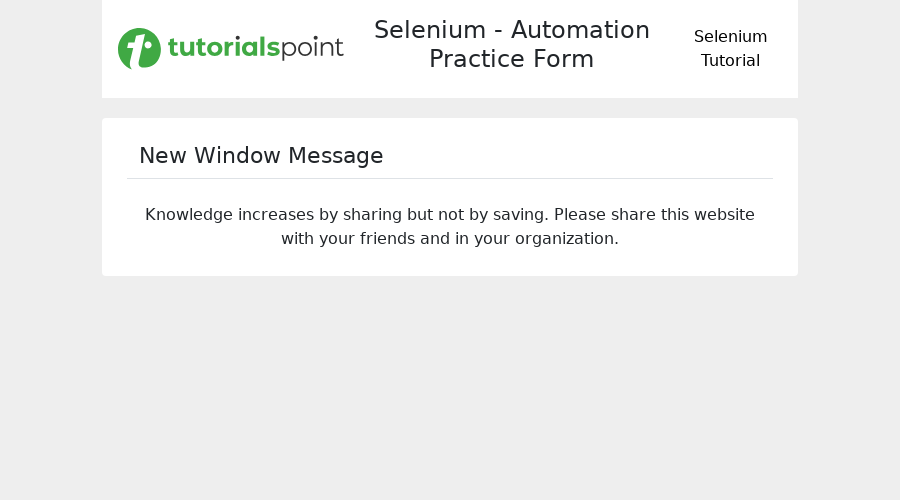

New window page loaded completely
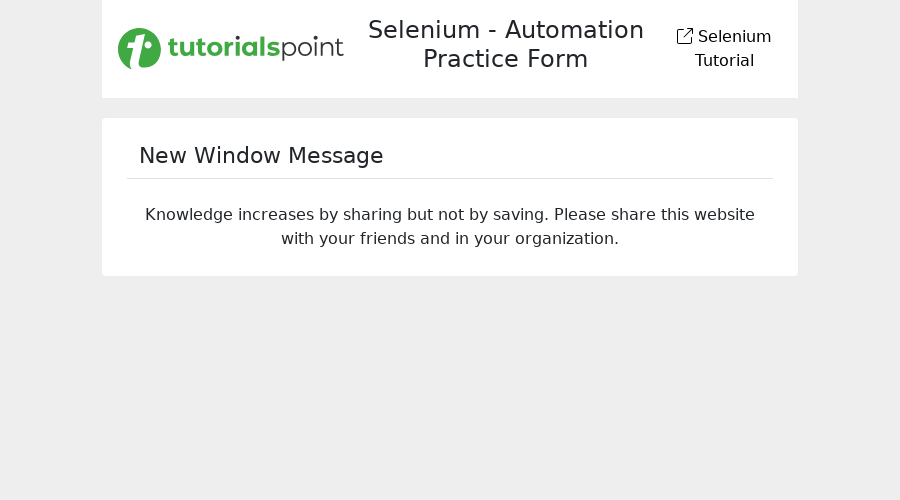

Verified new window URL is correct: https://www.tutorialspoint.com/selenium/practice/new-tab-message.php
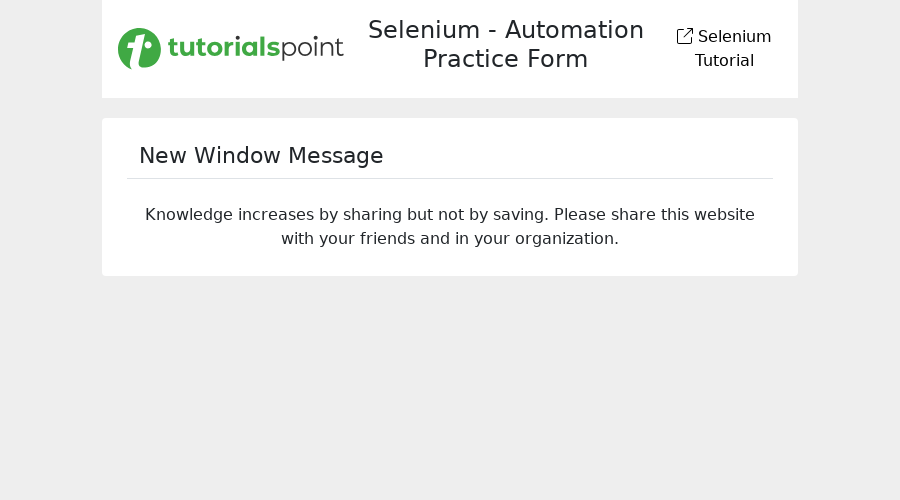

Verified new window title is 'Selenium Practice - Web Tables'
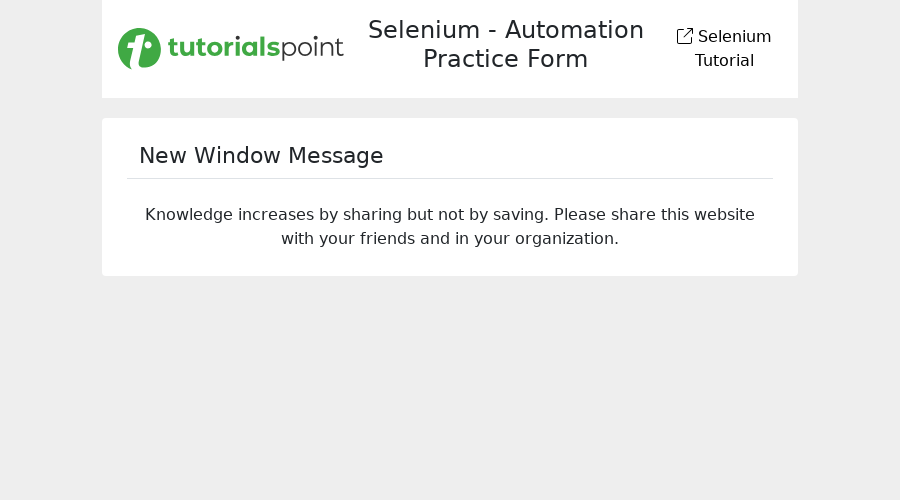

Closed the new window
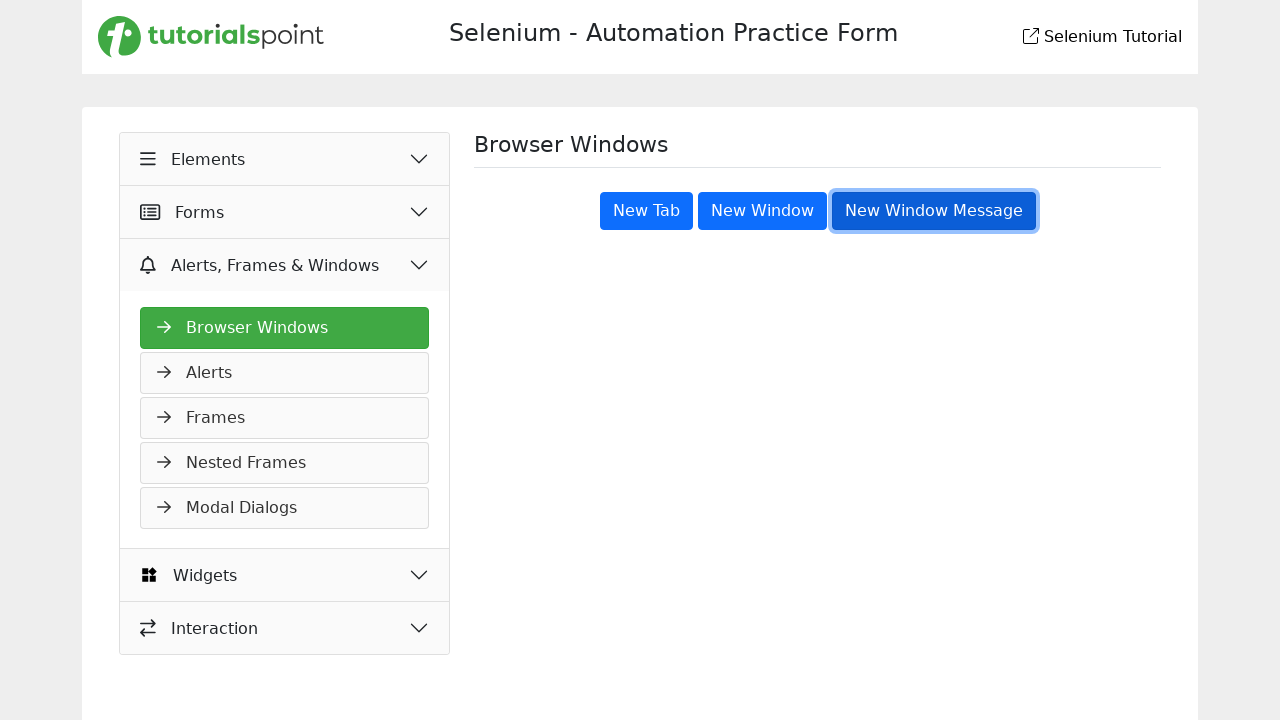

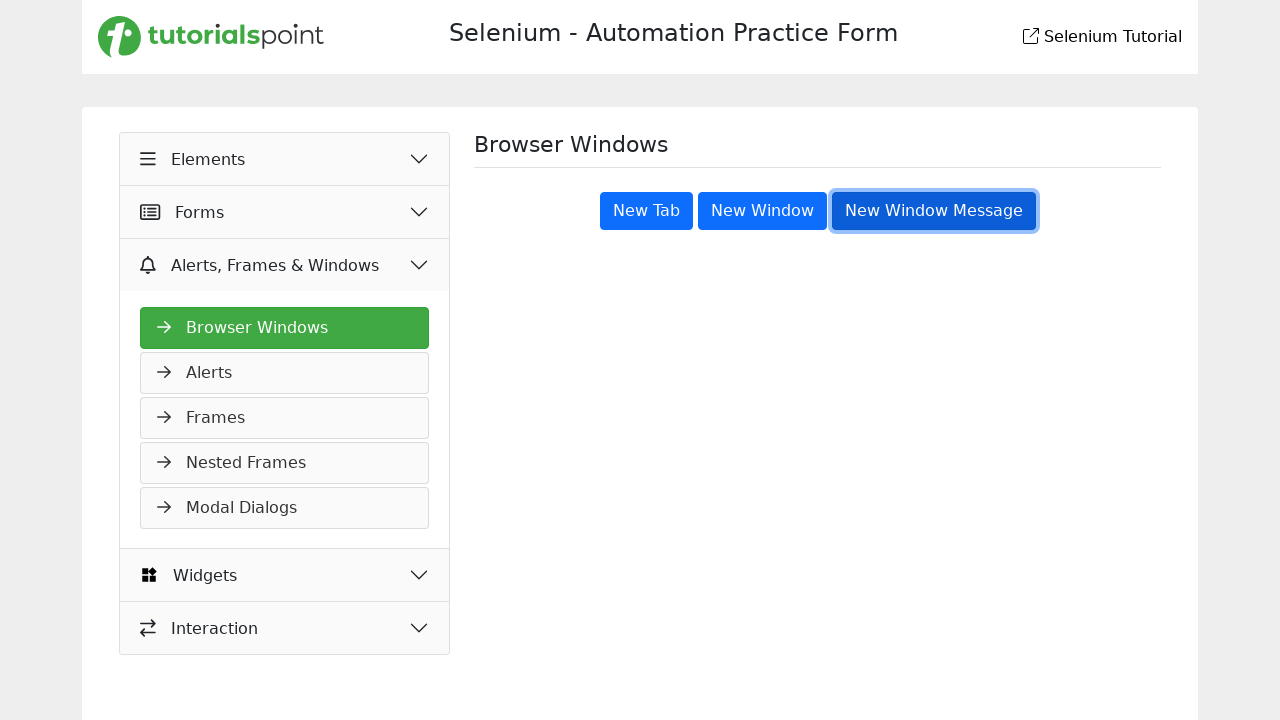